Tests file upload functionality on a demo page by uploading a file and verifying it appears in the file list

Starting URL: https://davidwalsh.name/demo/multiple-file-upload.php

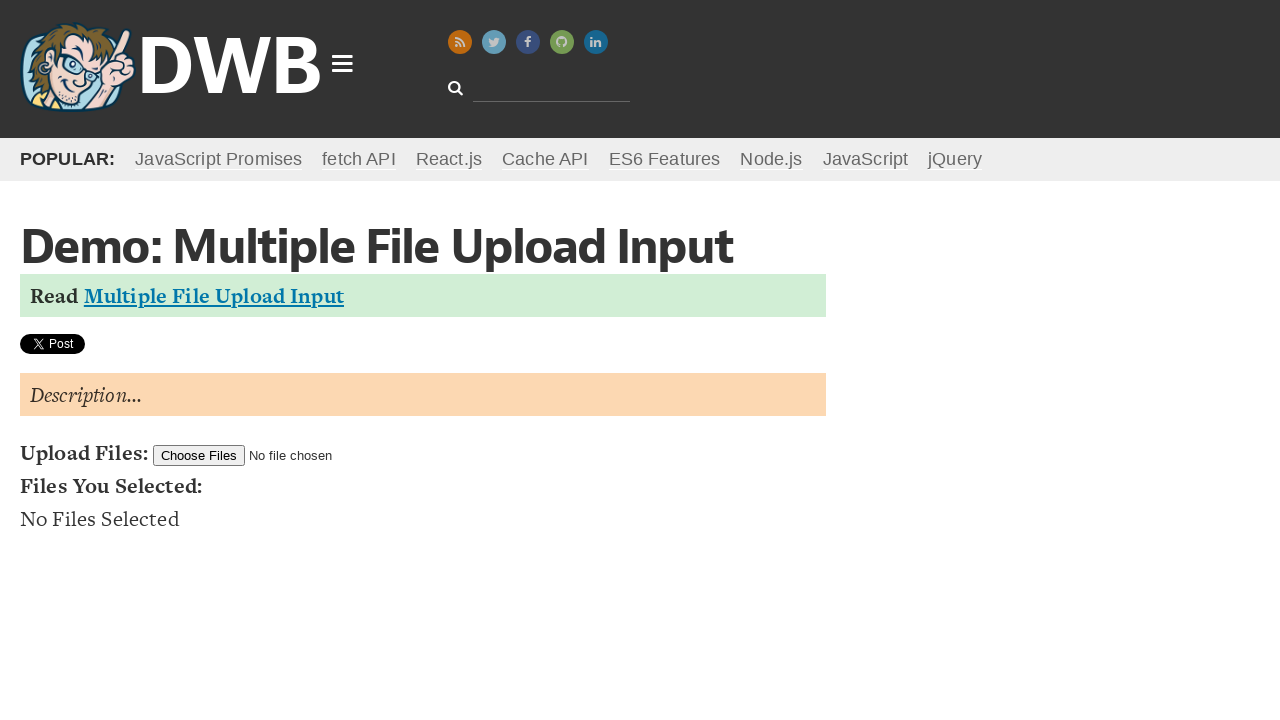

Created temporary test file for upload
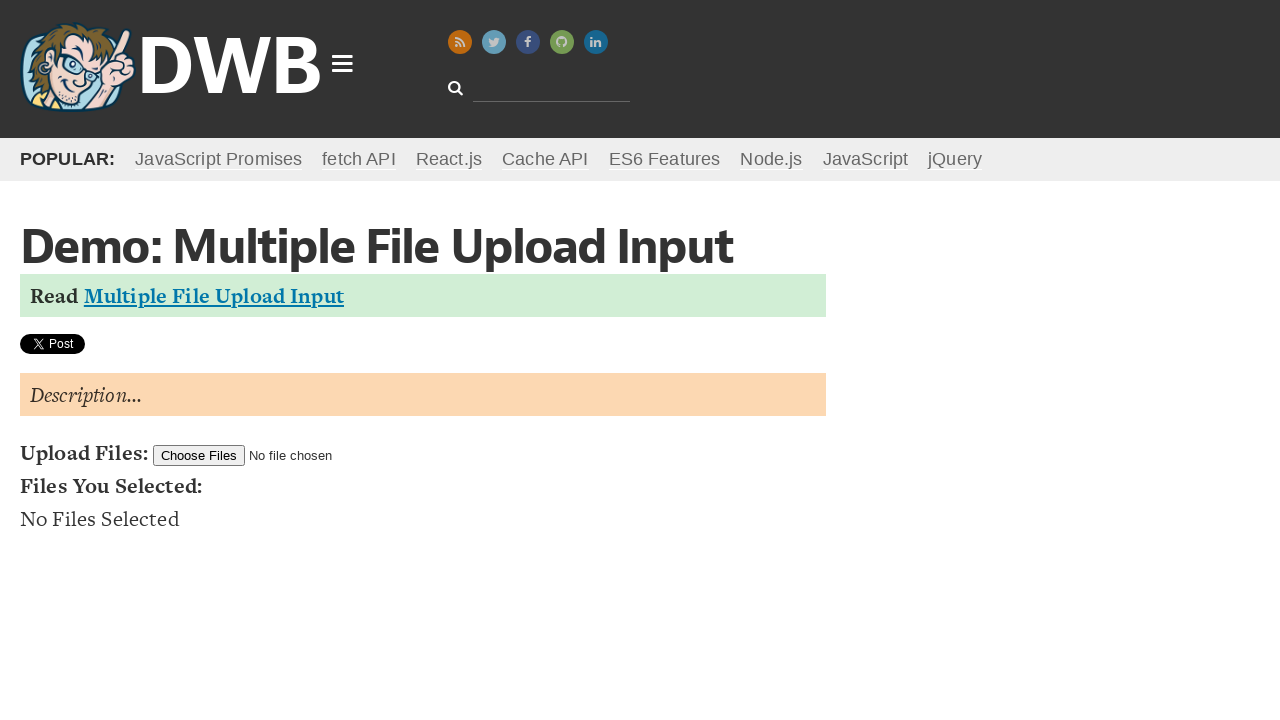

Selected test file for upload via file input
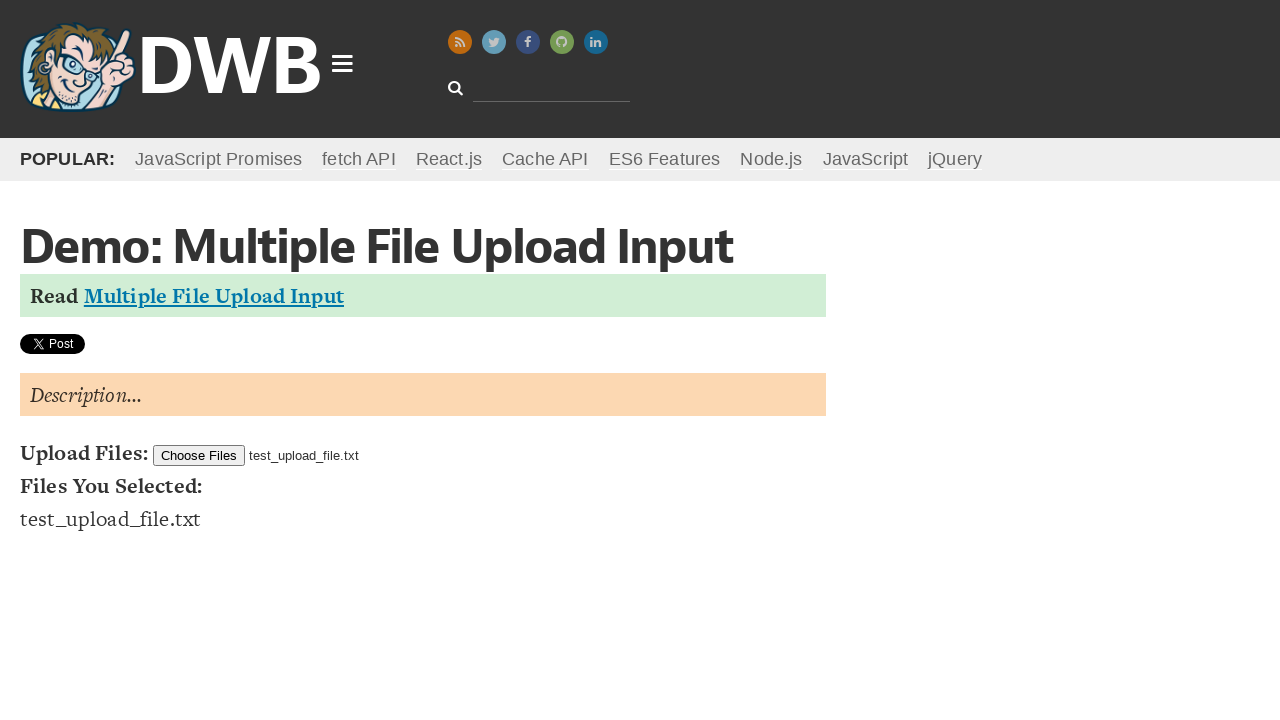

File list updated and file appears in the list
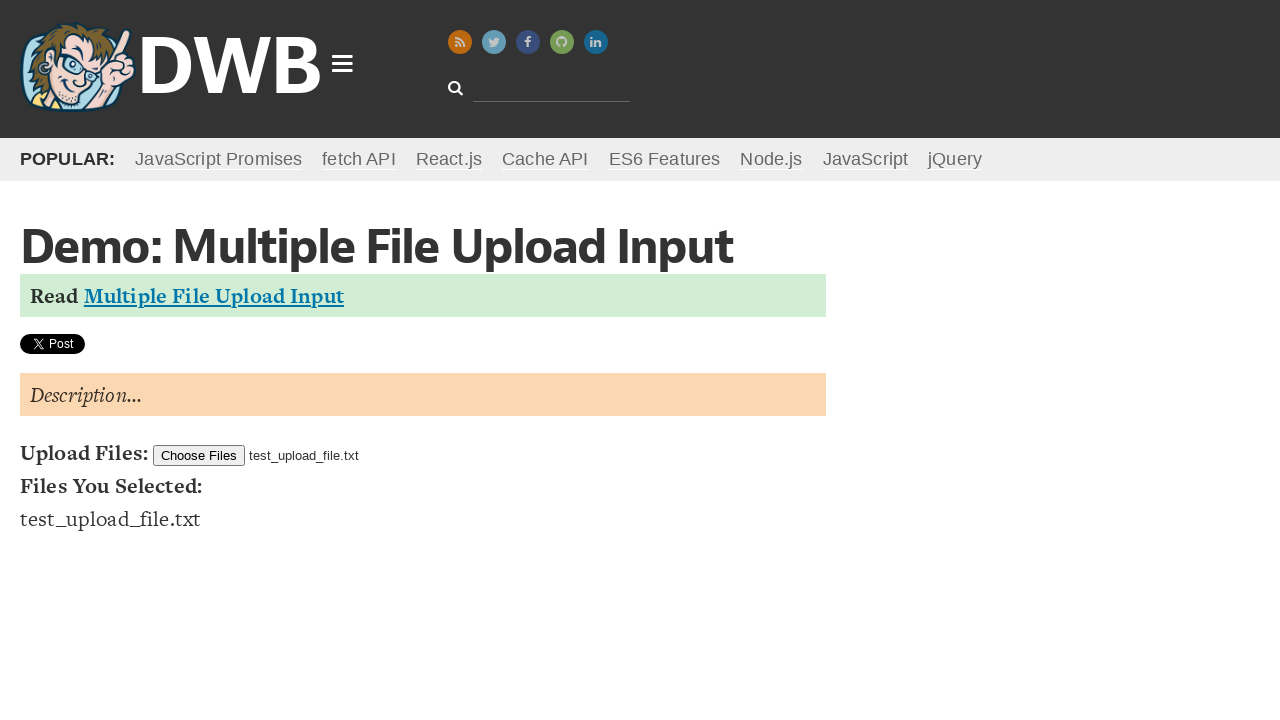

Cleaned up temporary test file
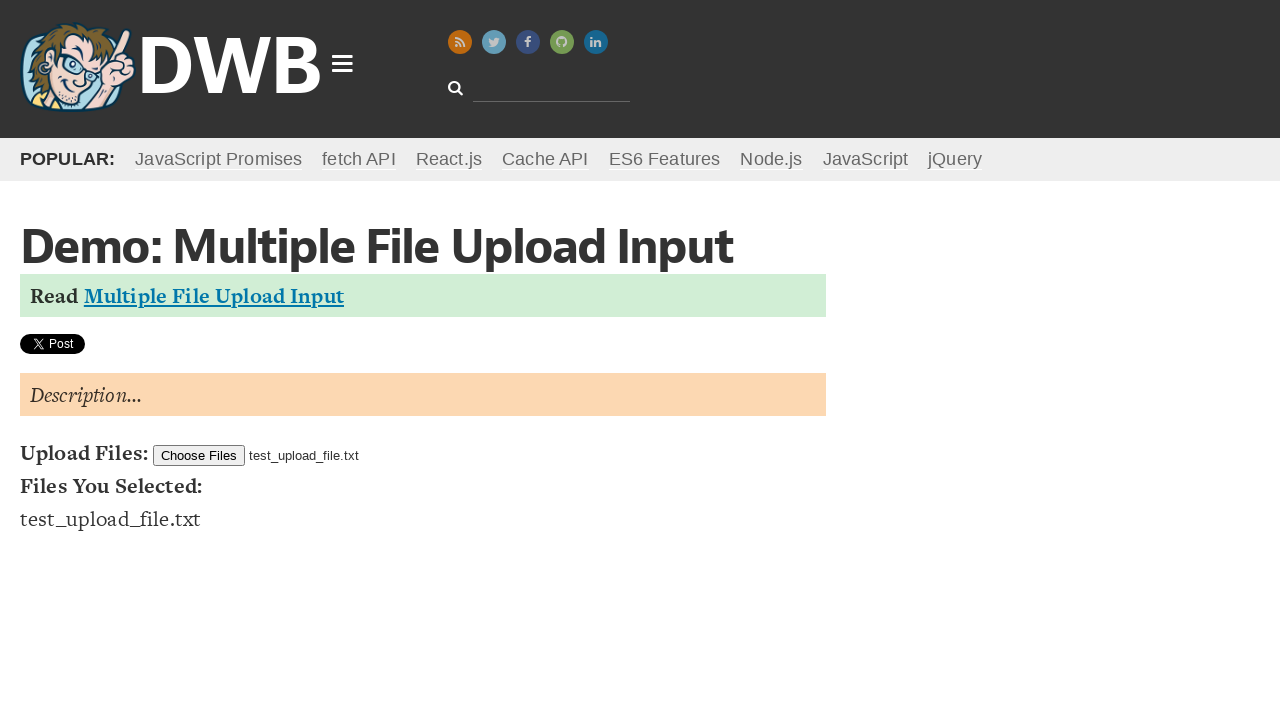

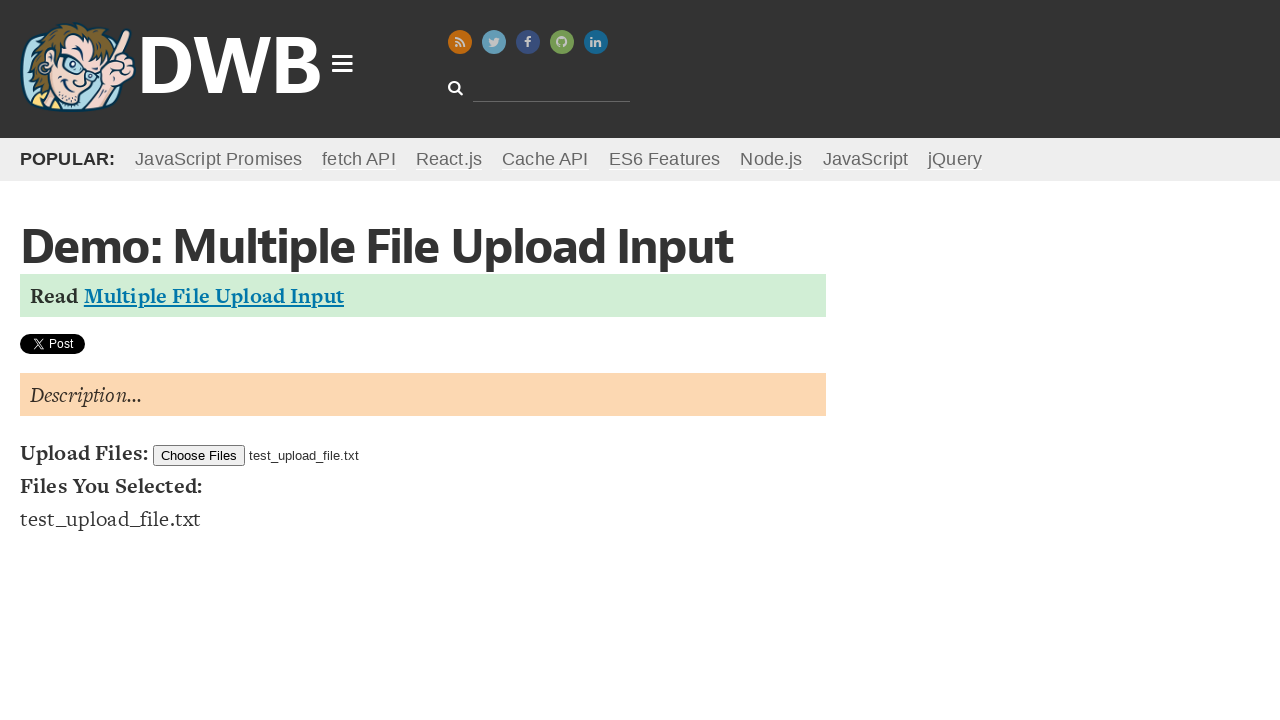